Enters a username but leaves password blank, then verifies the error message for missing password is displayed

Starting URL: https://www.saucedemo.com/

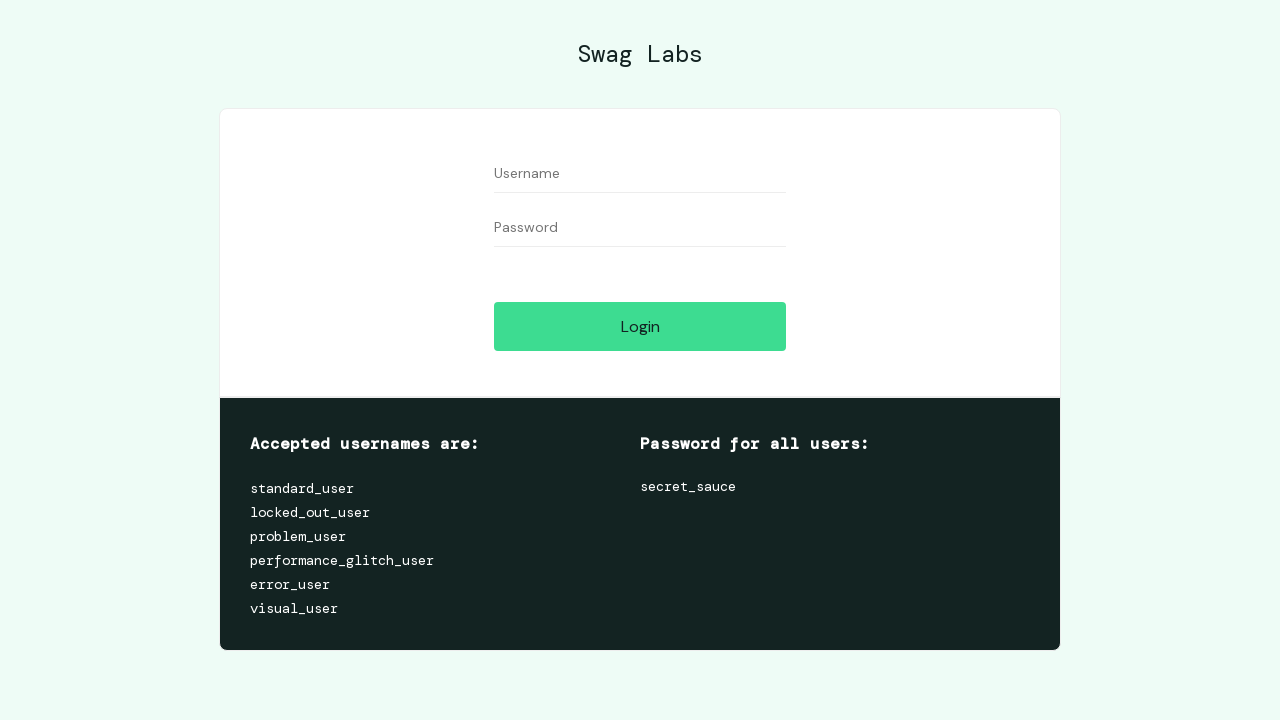

Navigated to Sauce Demo login page
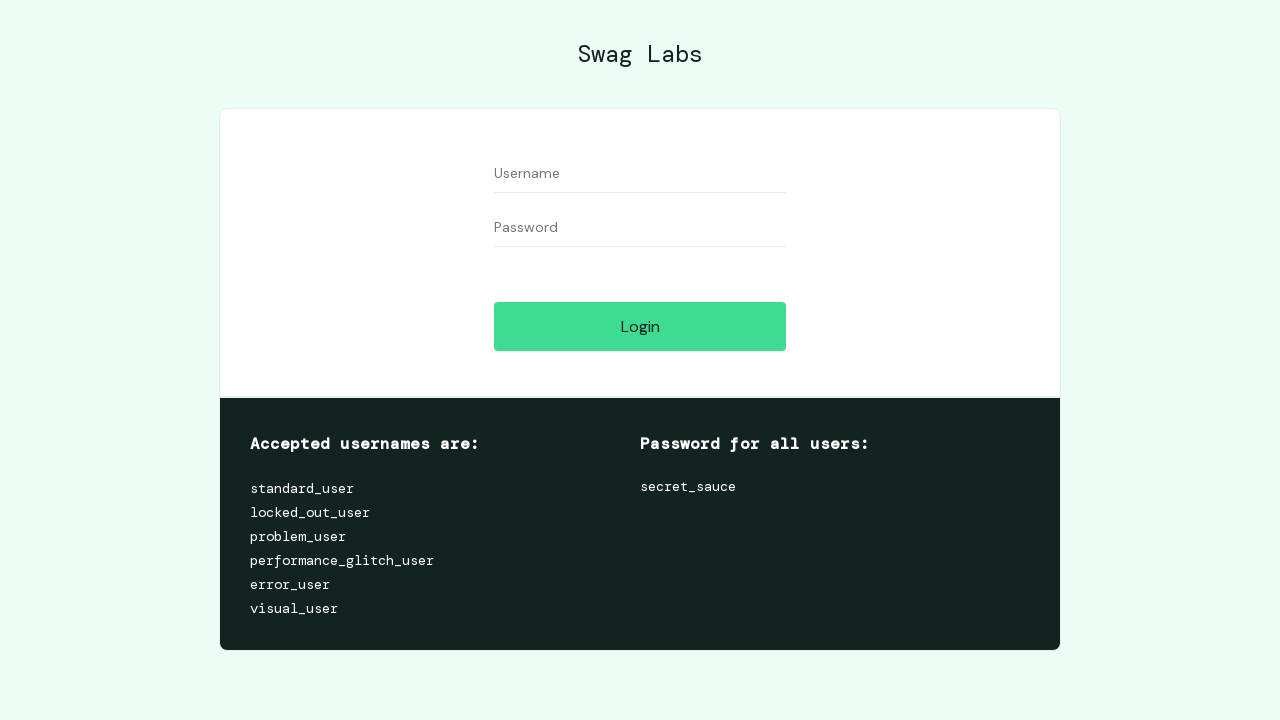

Entered username 'standard_user' in username field on #user-name
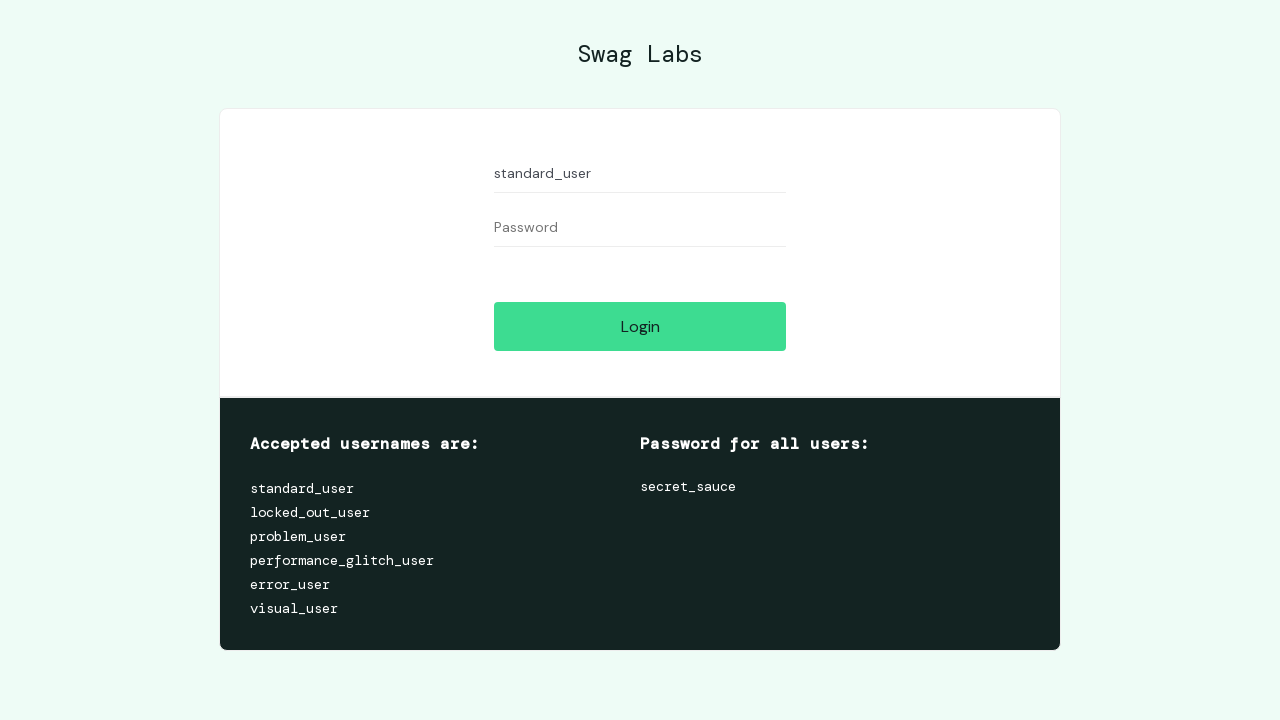

Clicked login button without entering password at (640, 326) on #login-button
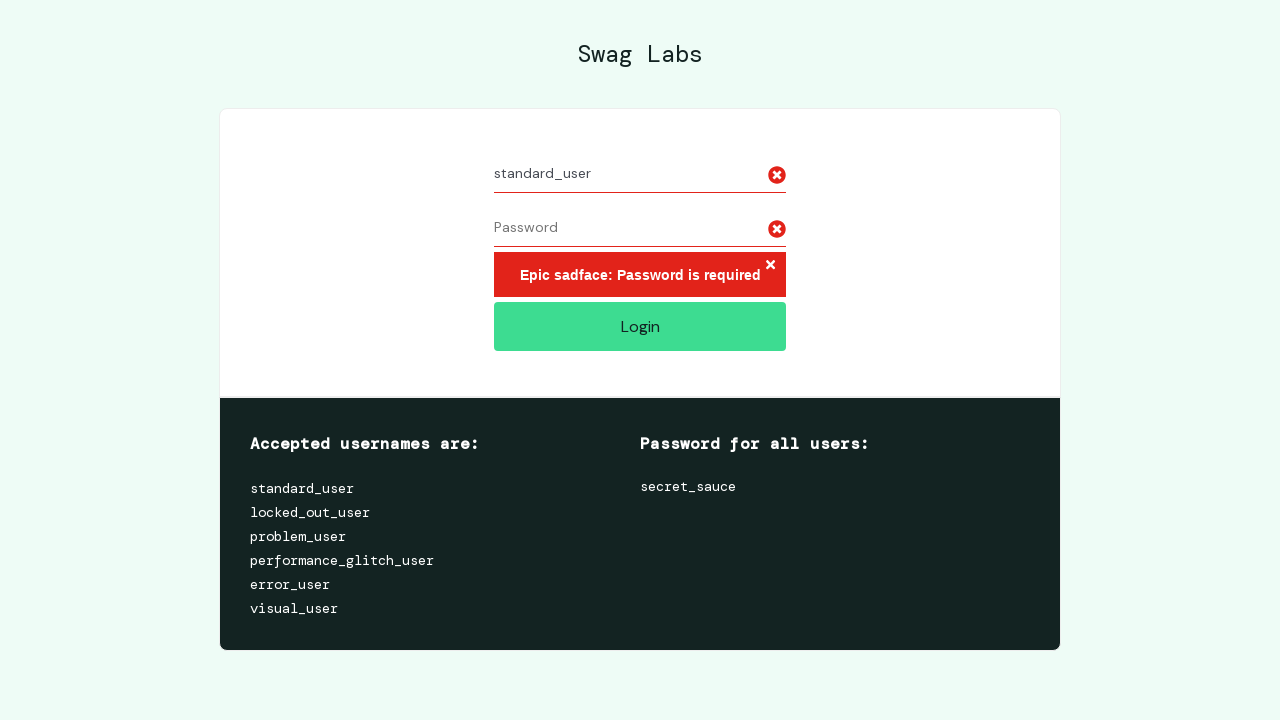

Error message for missing password appeared
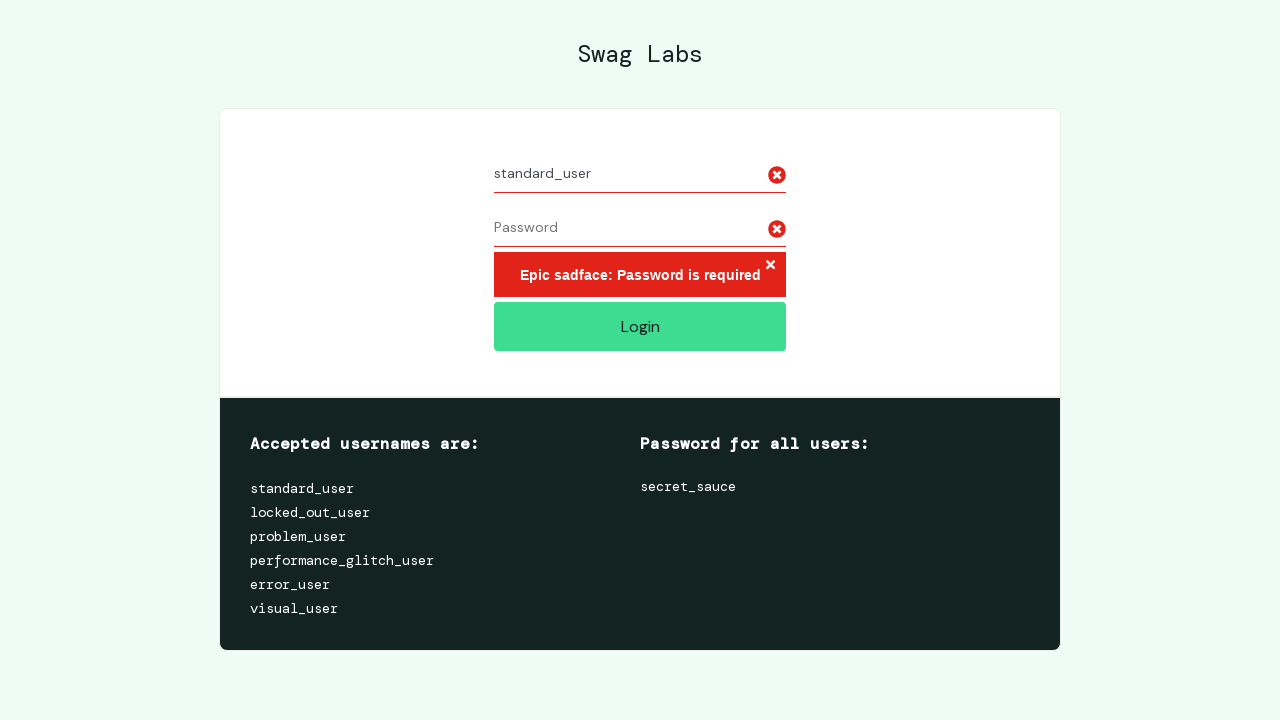

Verified error message is displayed: 'Epic sadface: Password is required'
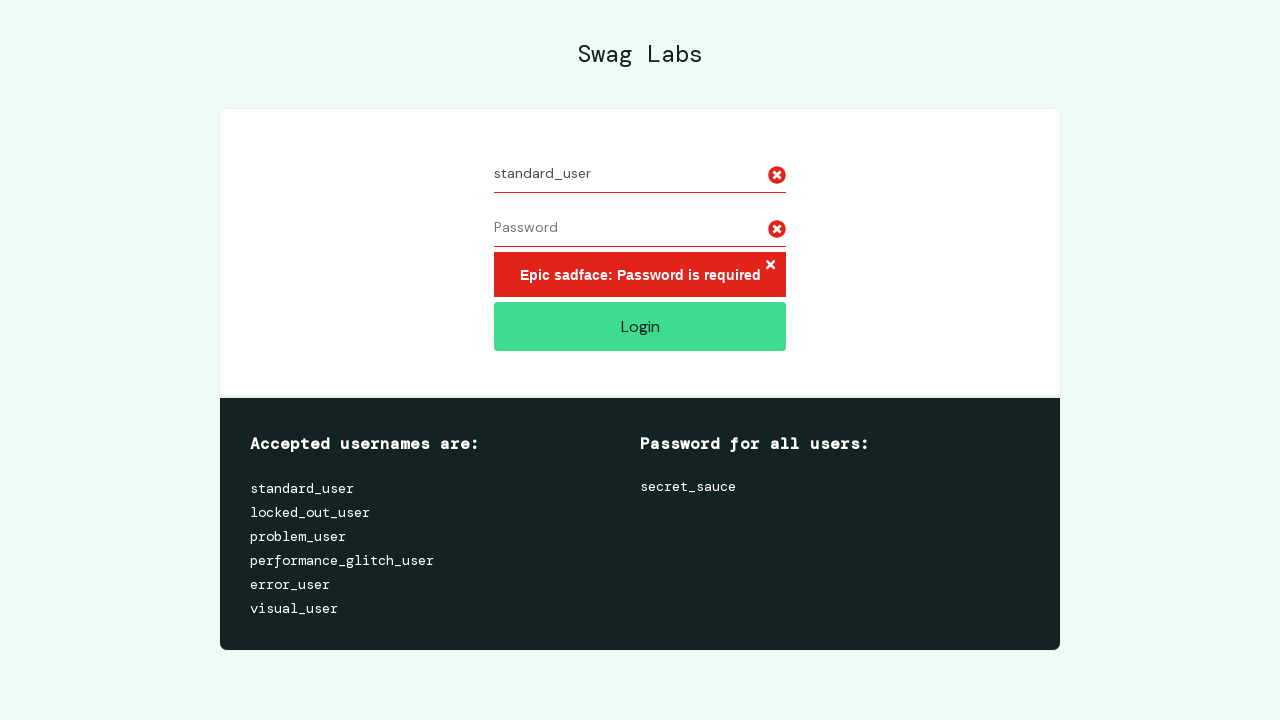

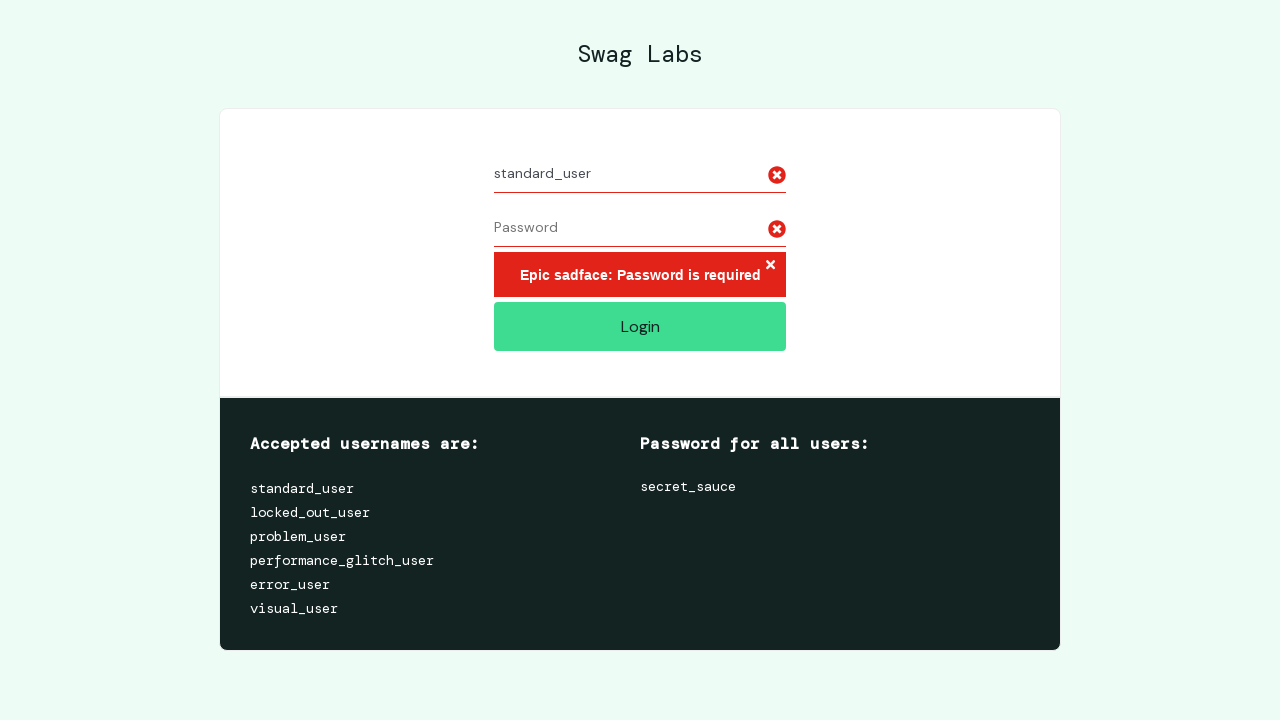